Tests that 6 products are displayed on the inventory page after login

Starting URL: https://www.saucedemo.com/

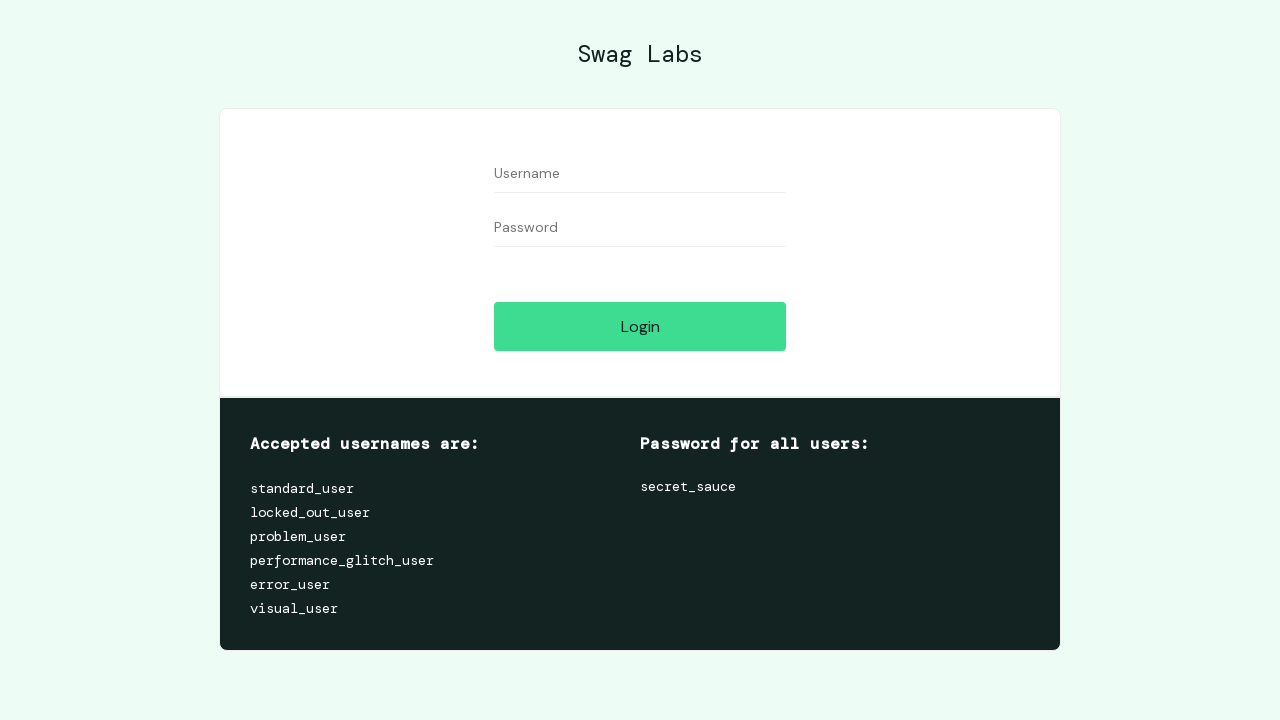

Username field is visible and ready
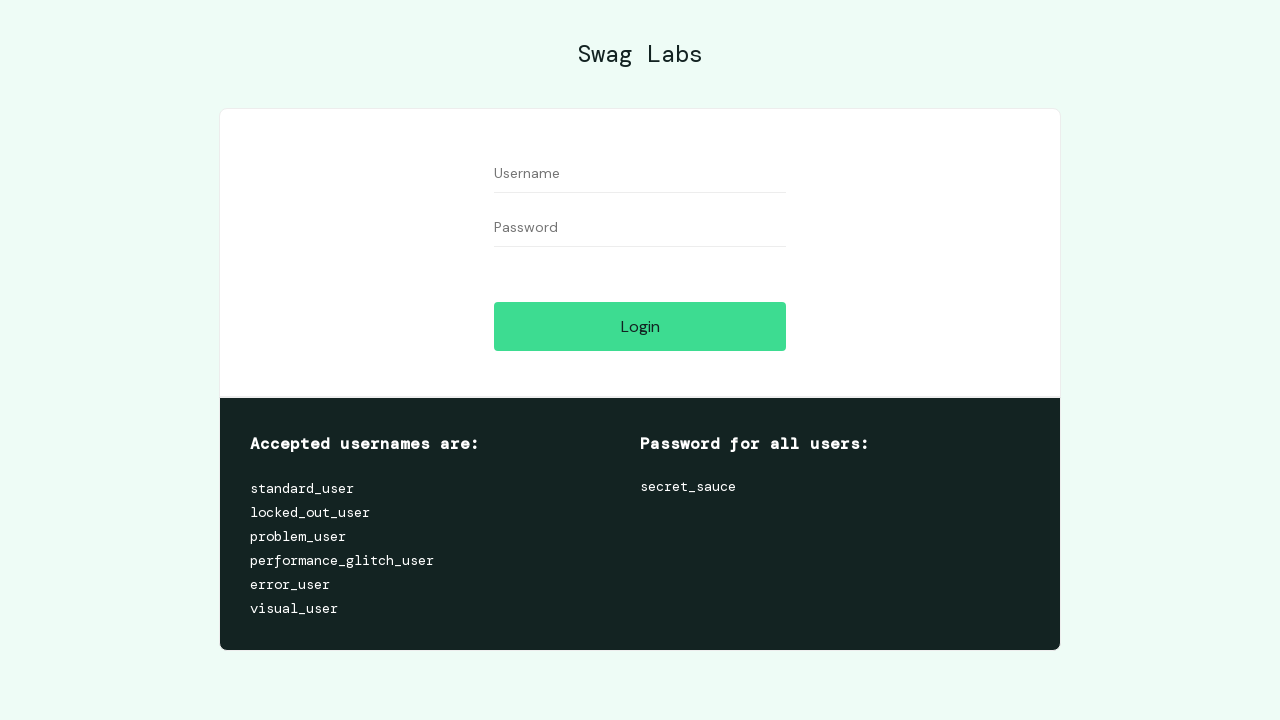

Filled username field with 'standard_user' on [name='user-name']
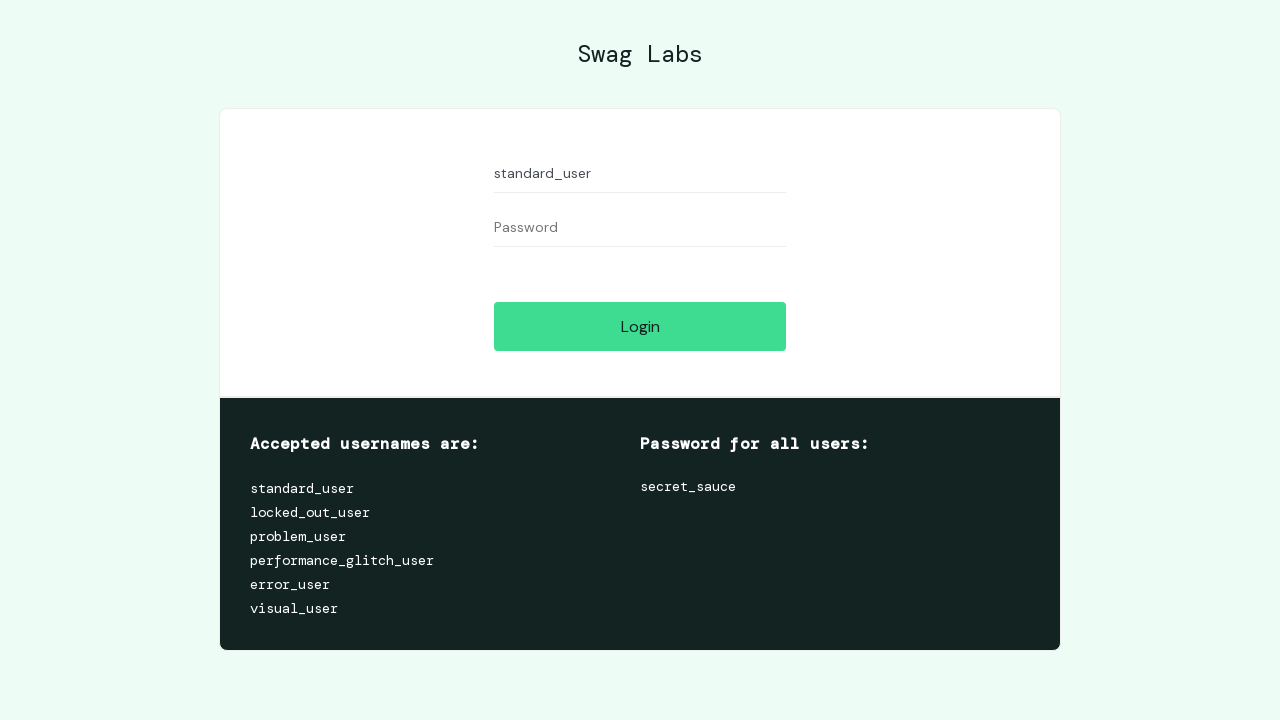

Filled password field with 'secret_sauce' on [name='password']
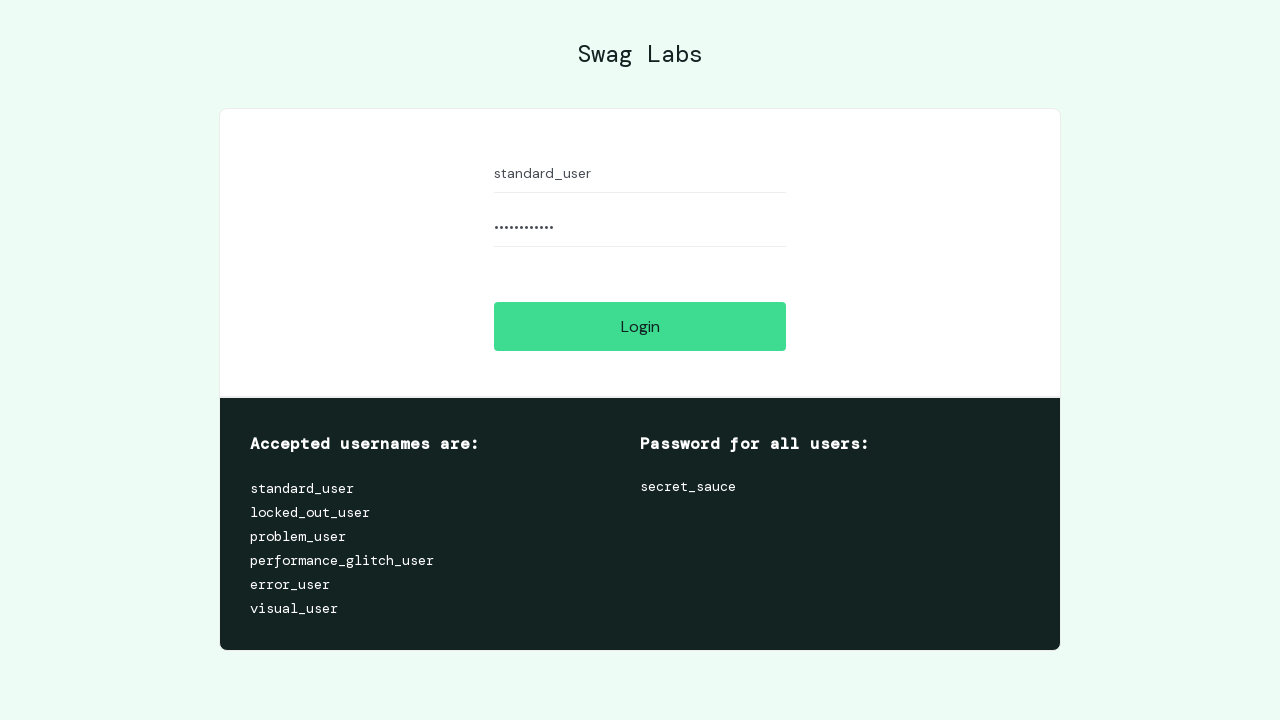

Clicked login button at (640, 326) on [name='login-button']
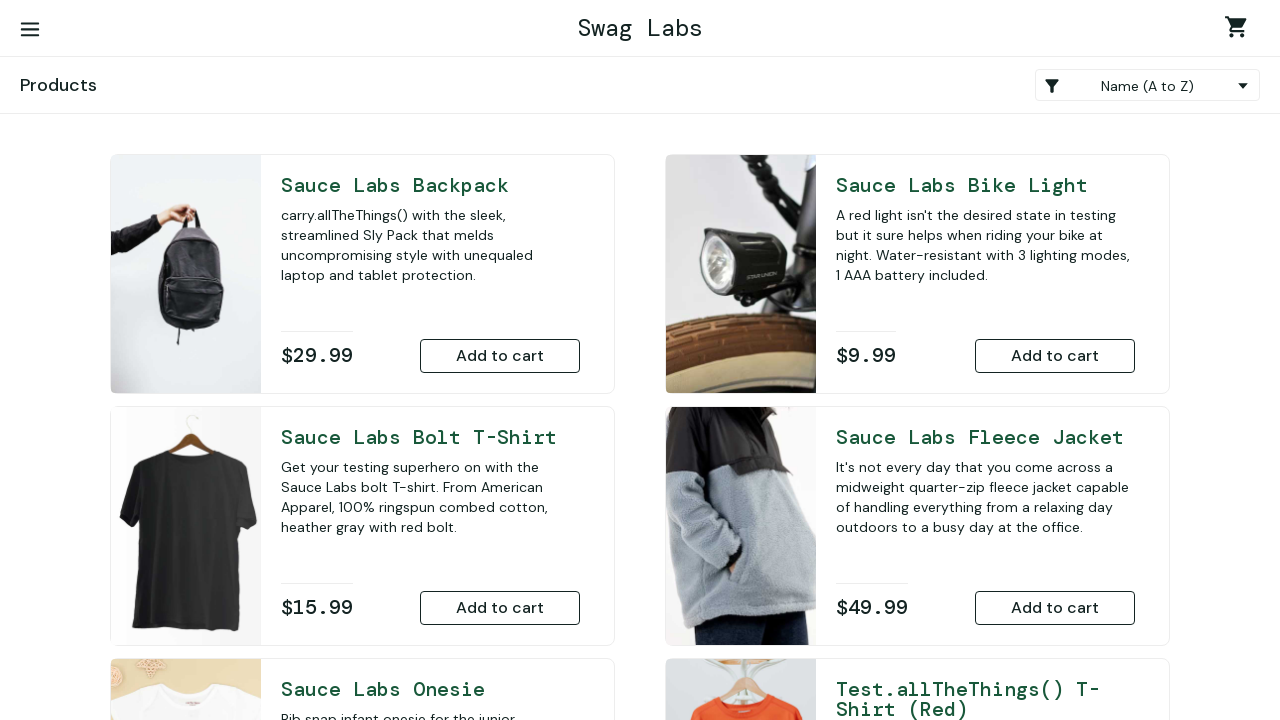

Located all product items on inventory page
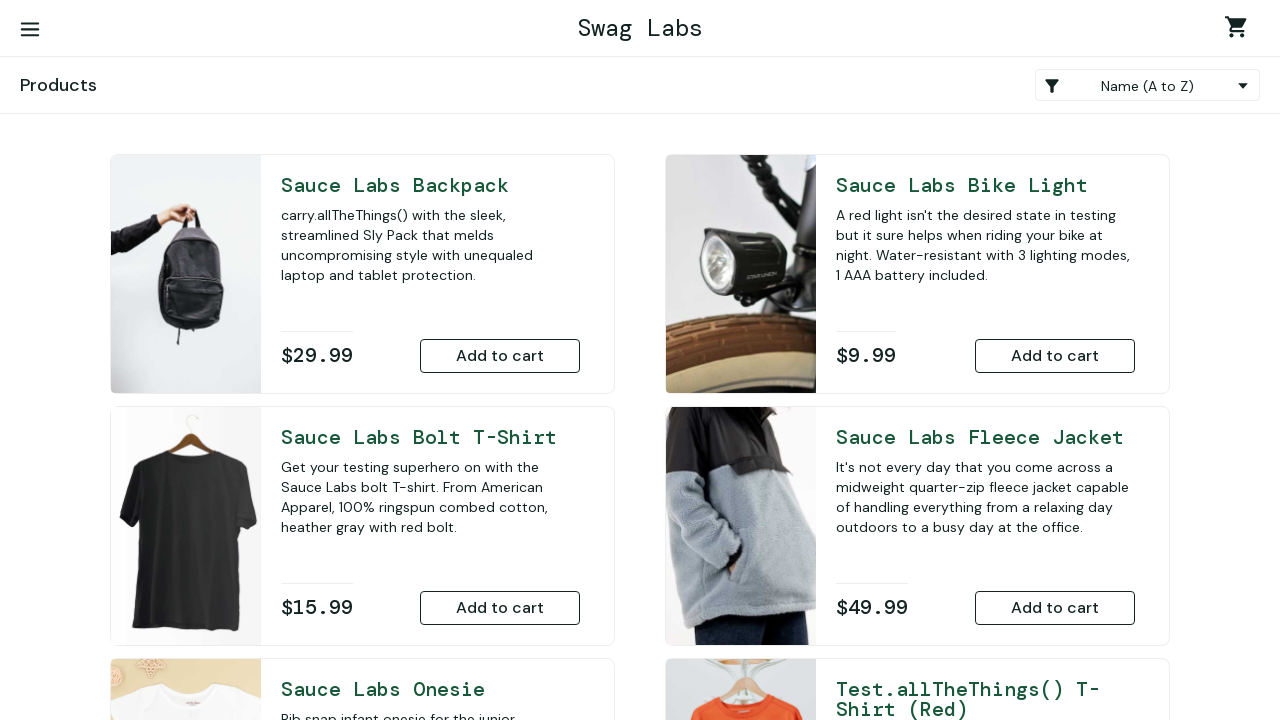

Verified that exactly 6 products are displayed
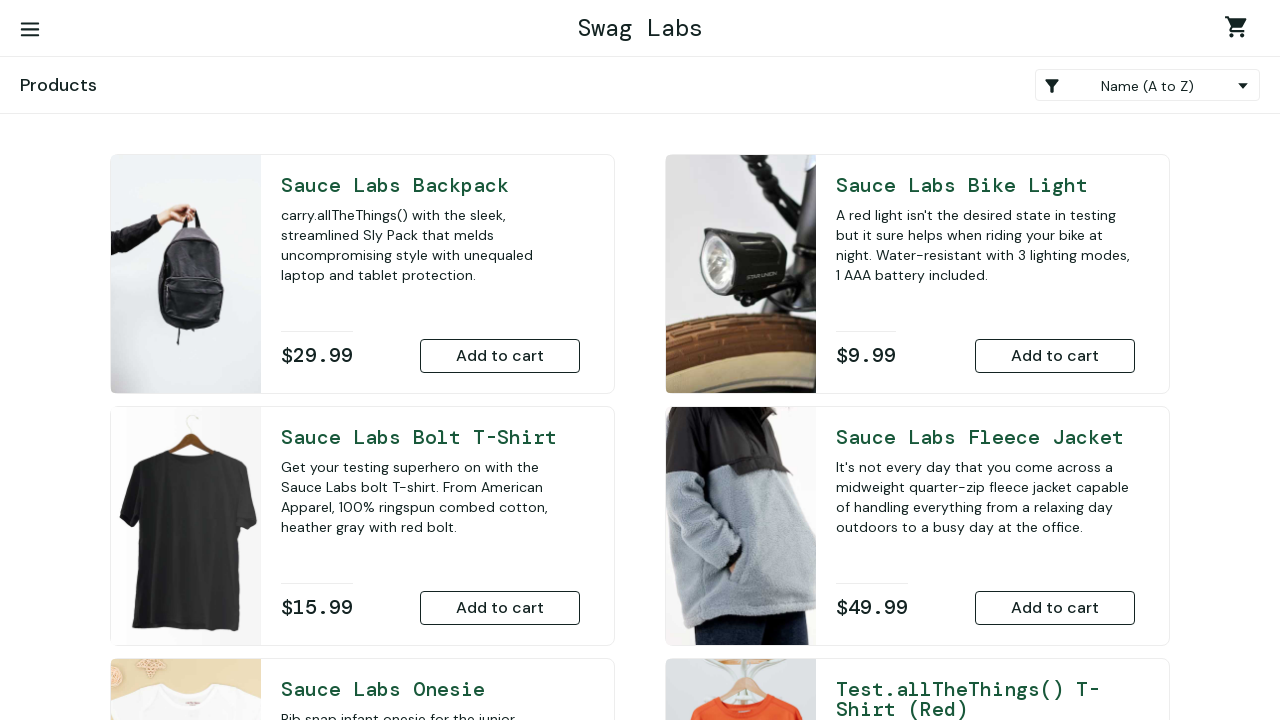

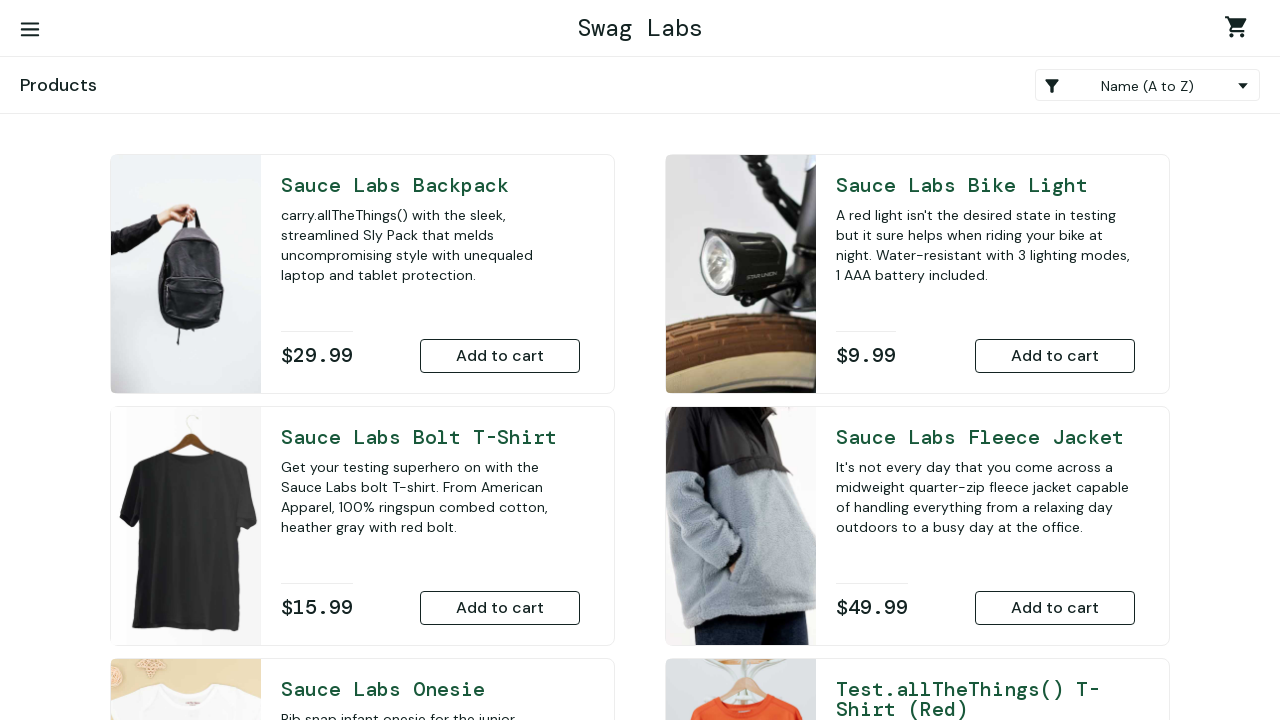